Tests right-click functionality by performing a right-click on the Checkboxes link

Starting URL: https://practice.cydeo.com/

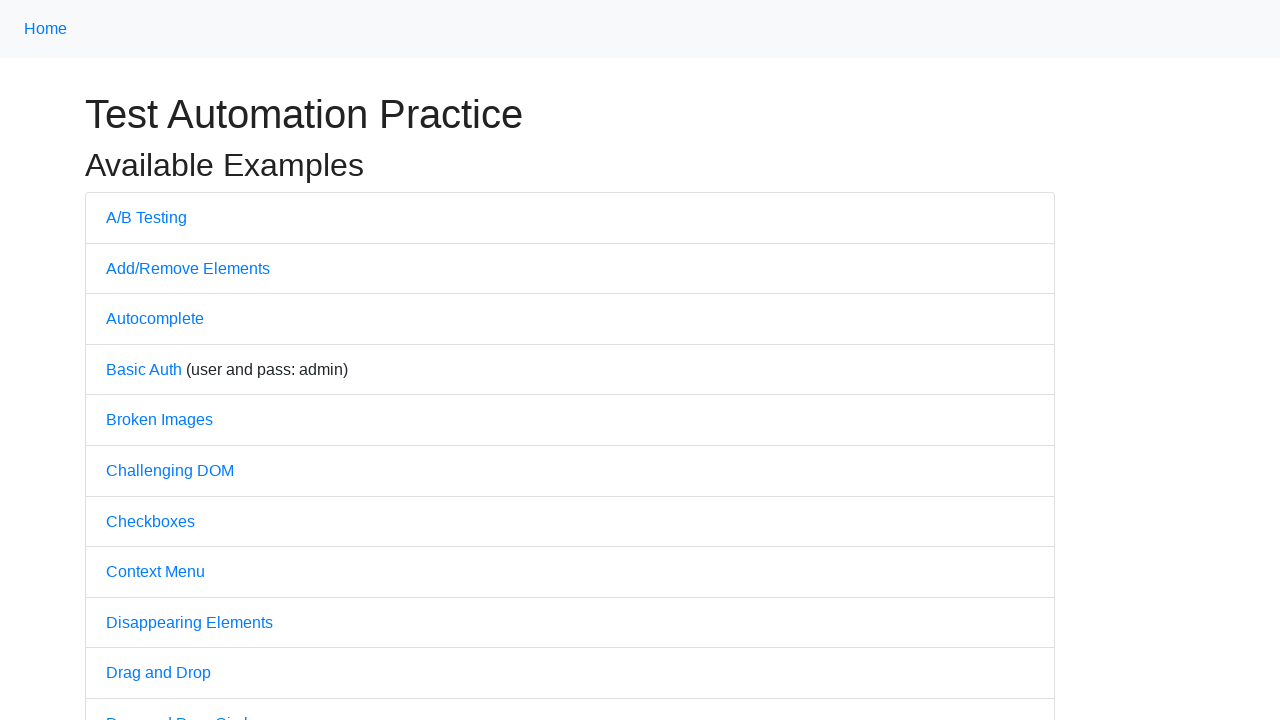

Navigated to https://practice.cydeo.com/
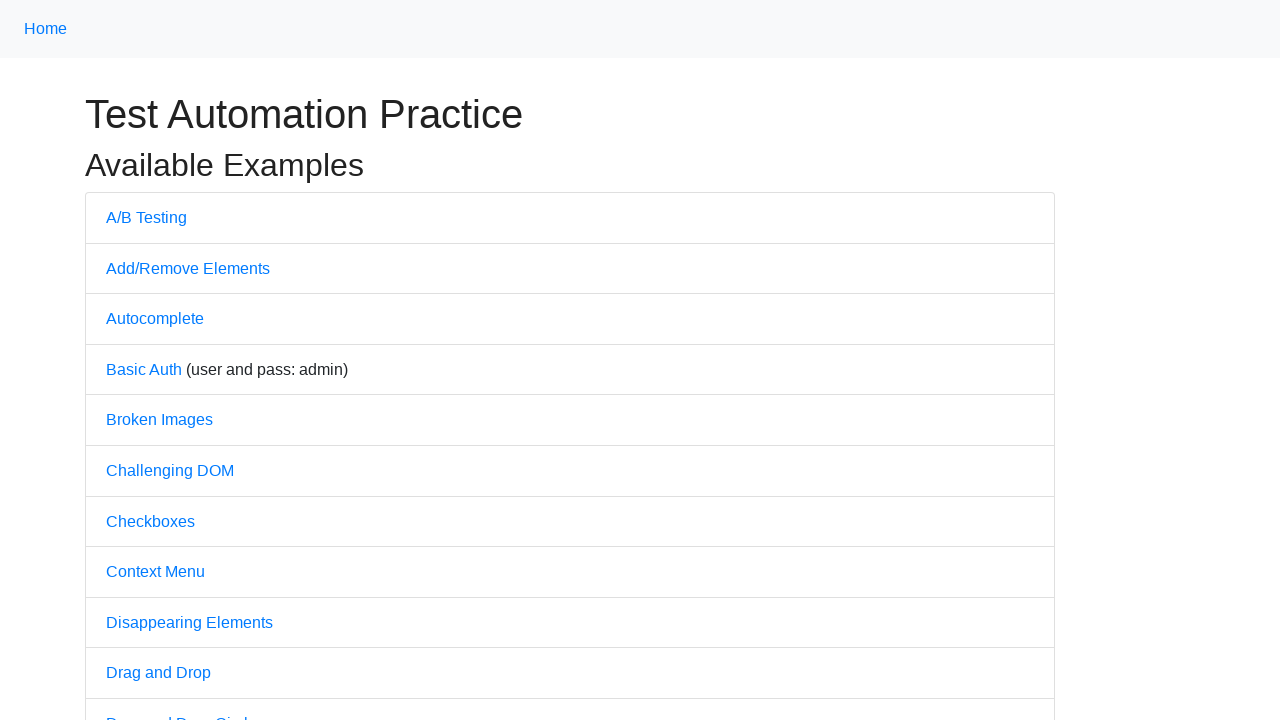

Right-clicked on the Checkboxes link at (150, 521) on text='Checkboxes'
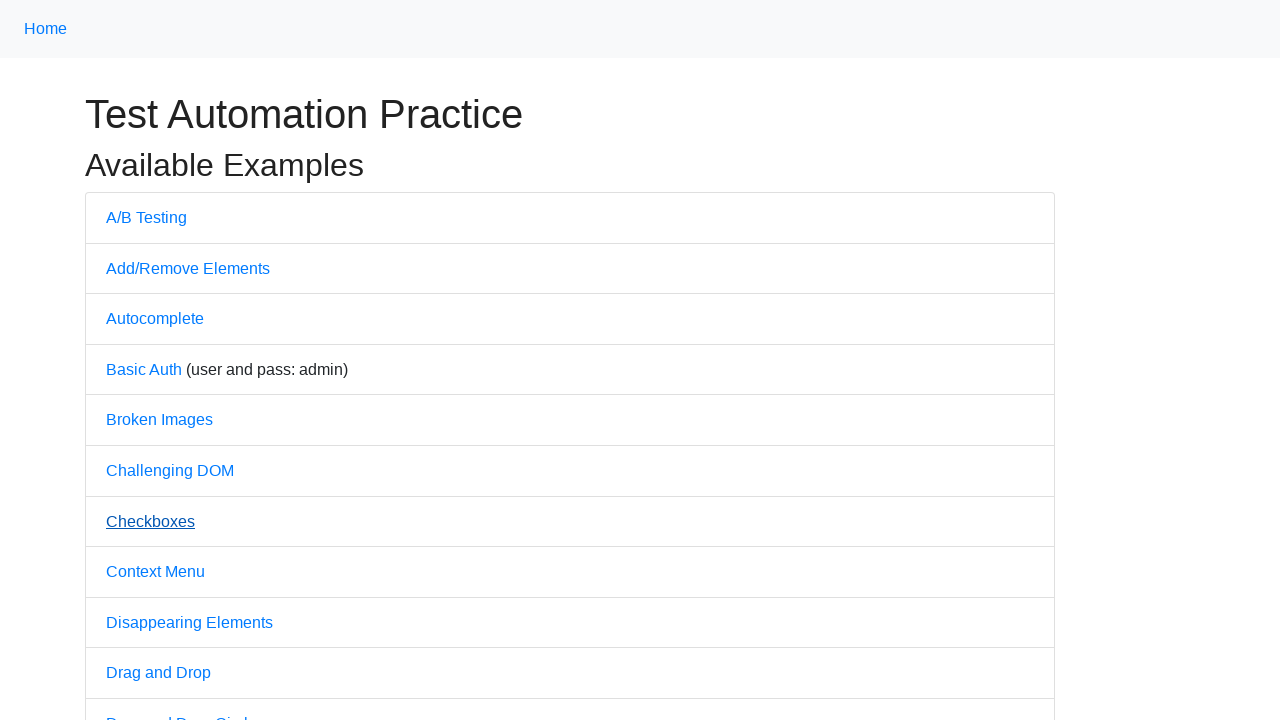

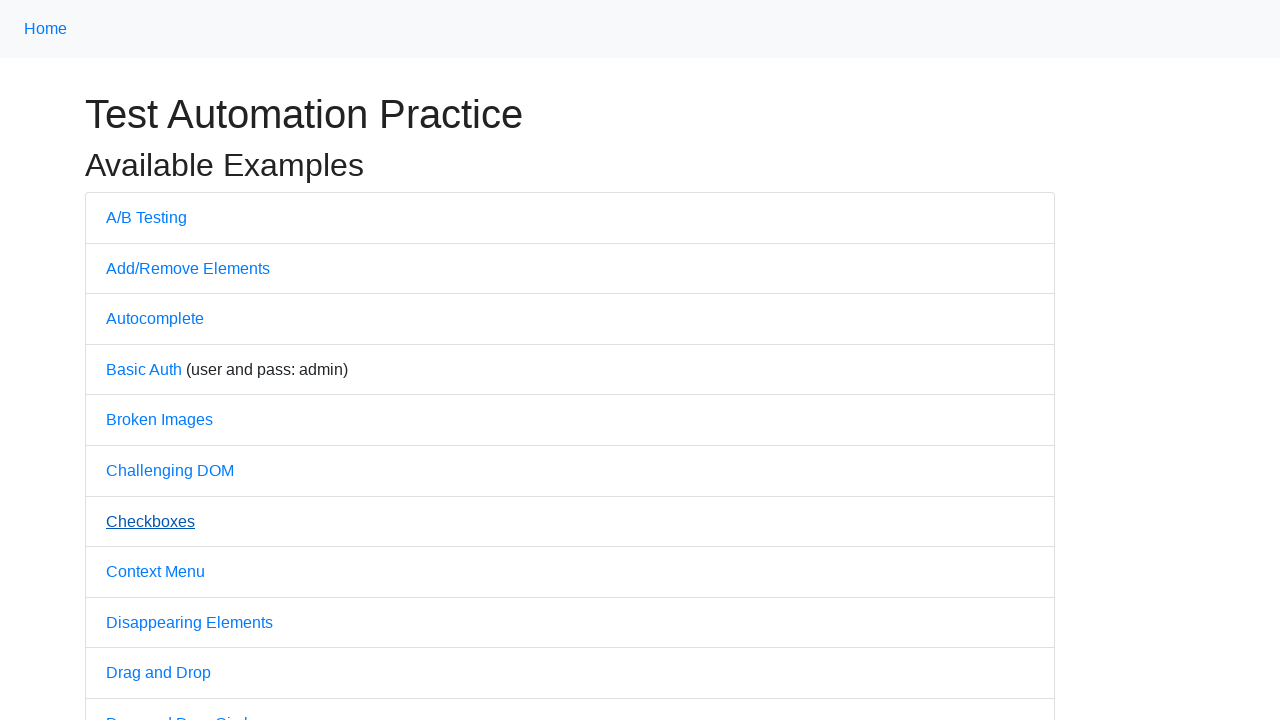